Tests handling JavaScript alert dialogs by dismissing an alert

Starting URL: https://www.hyrtutorials.com/p/alertsdemo.html

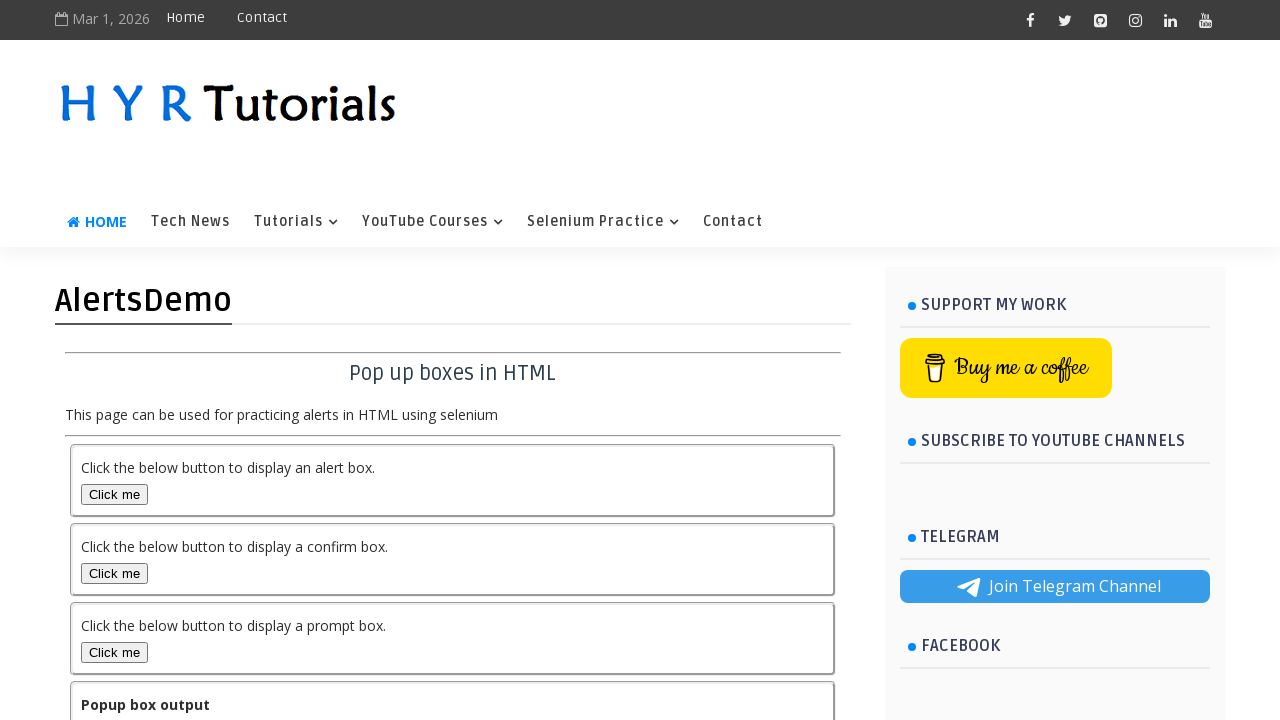

Set up dialog handler to dismiss alerts
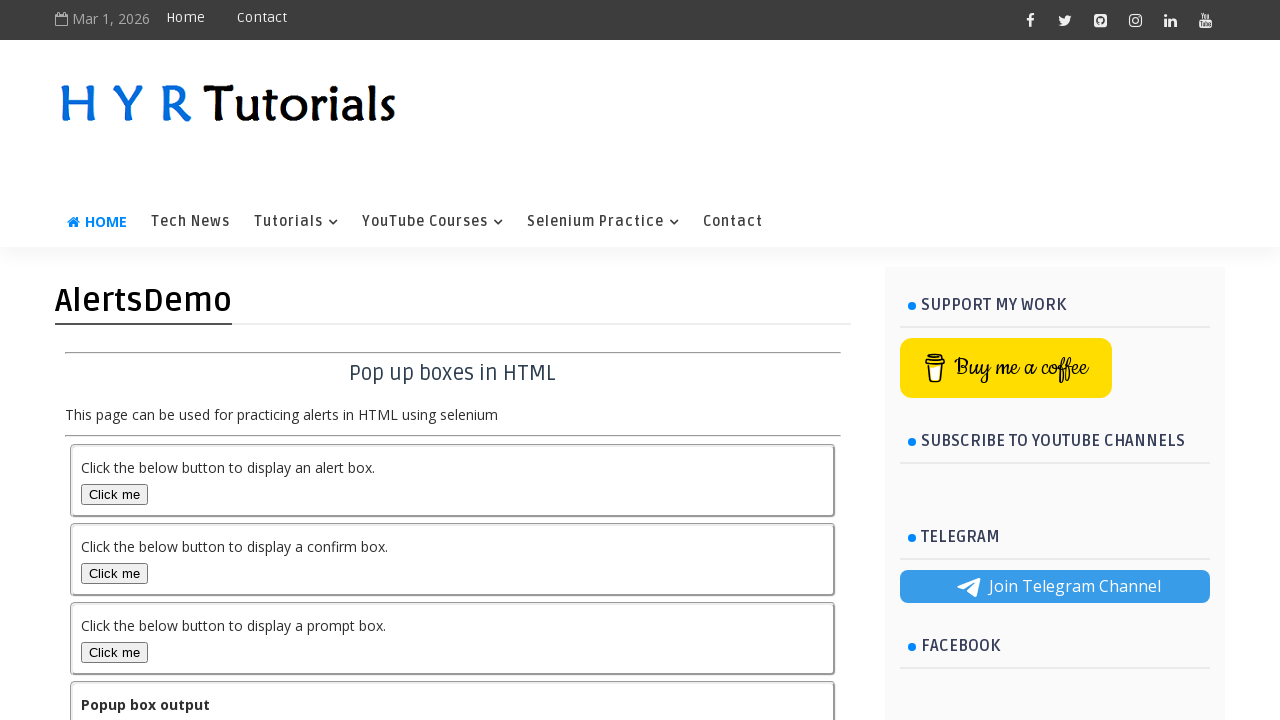

Alert box button is visible and ready
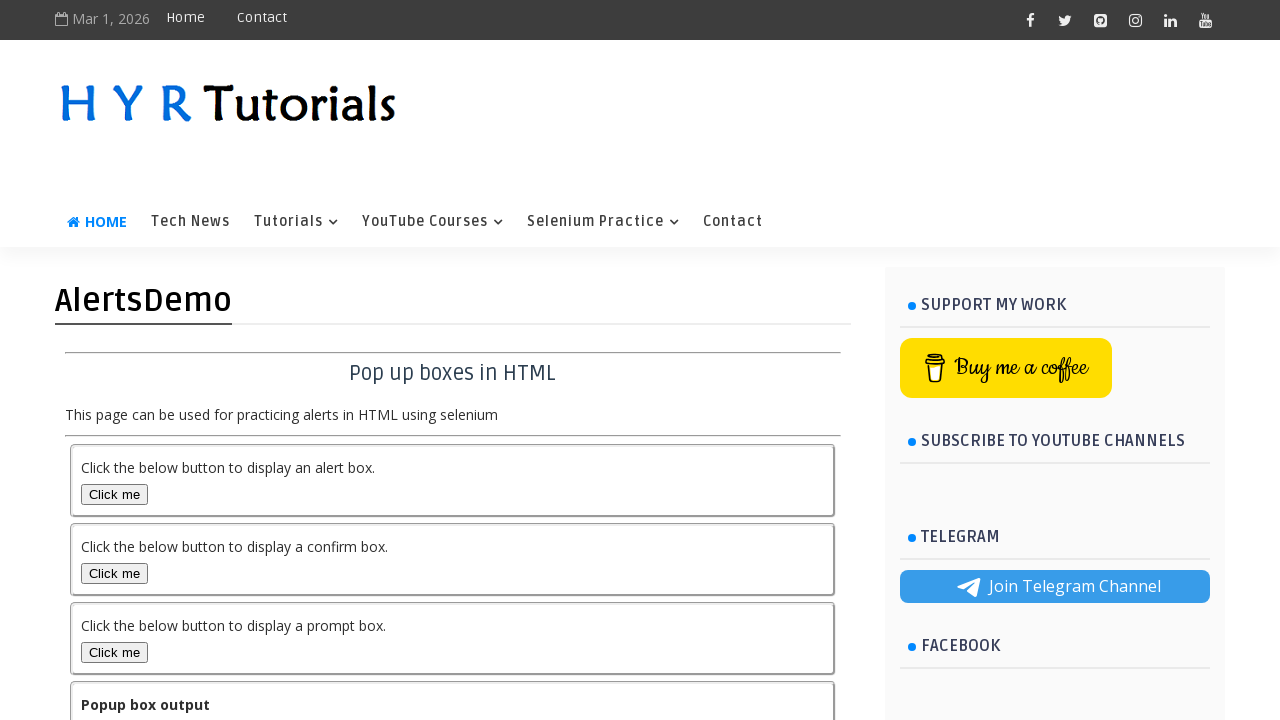

Clicked alert box button to trigger JavaScript alert at (114, 494) on #alertBox
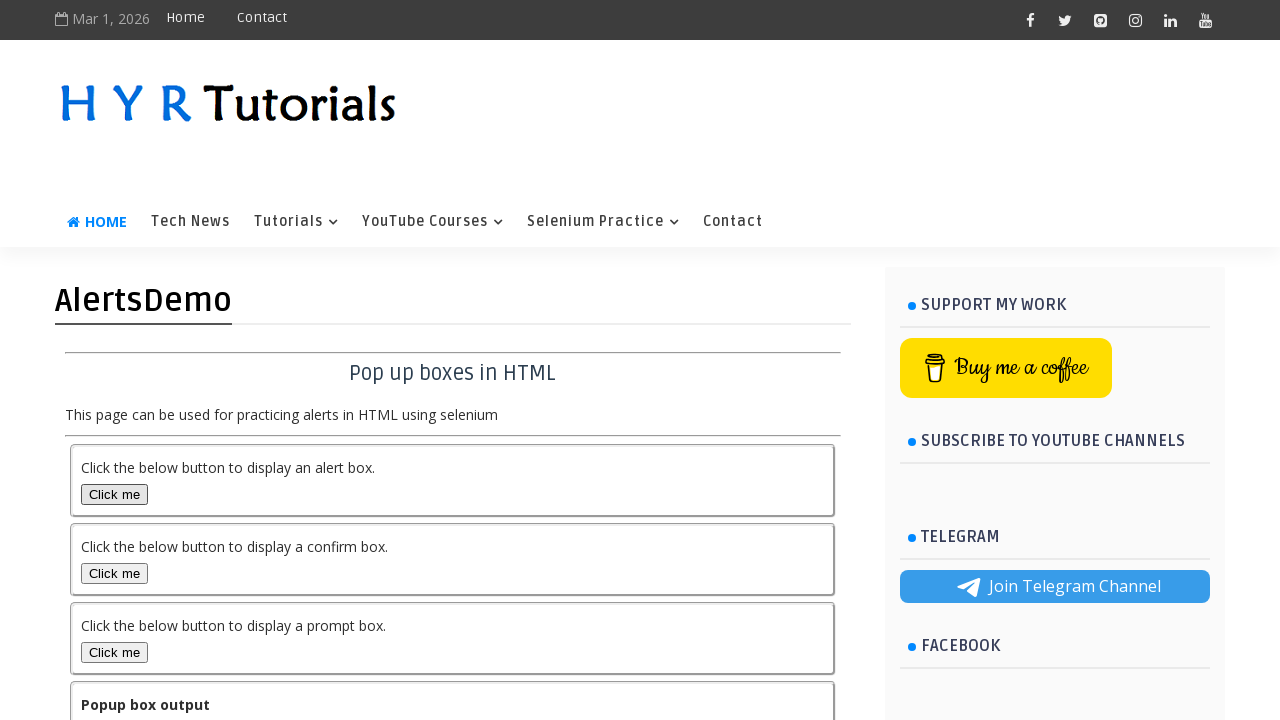

Alert dismissed and brief wait completed
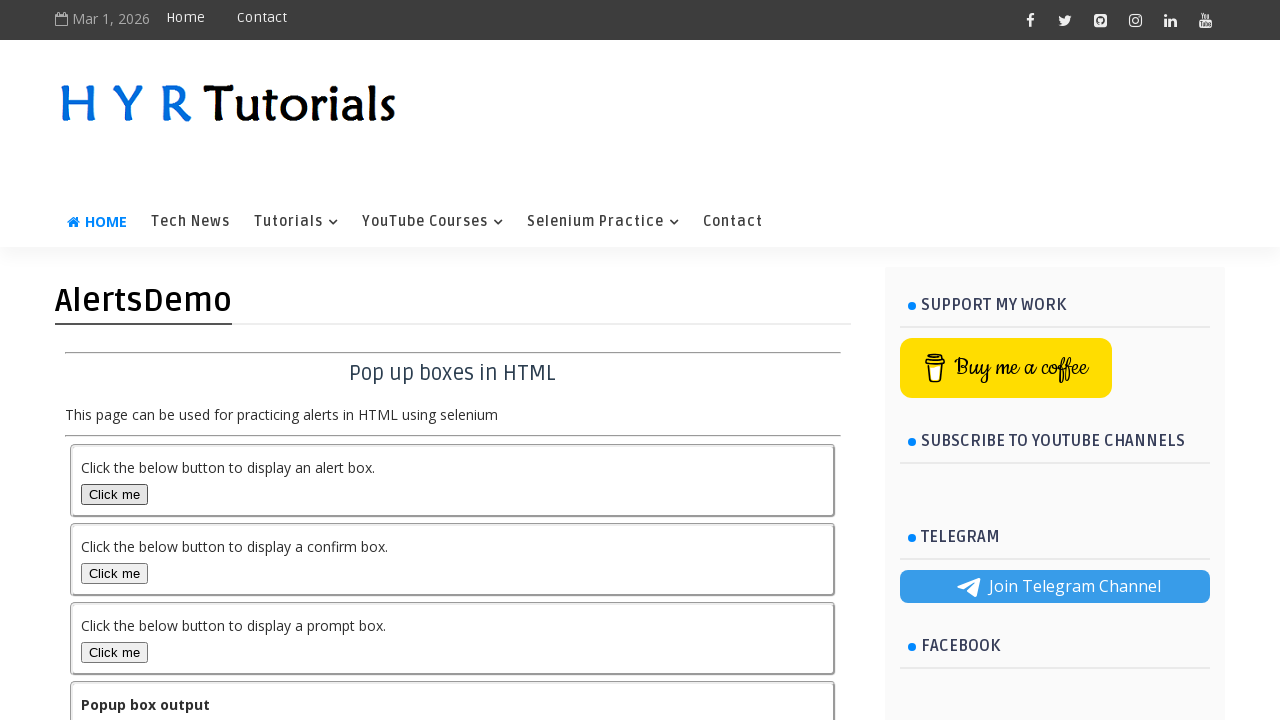

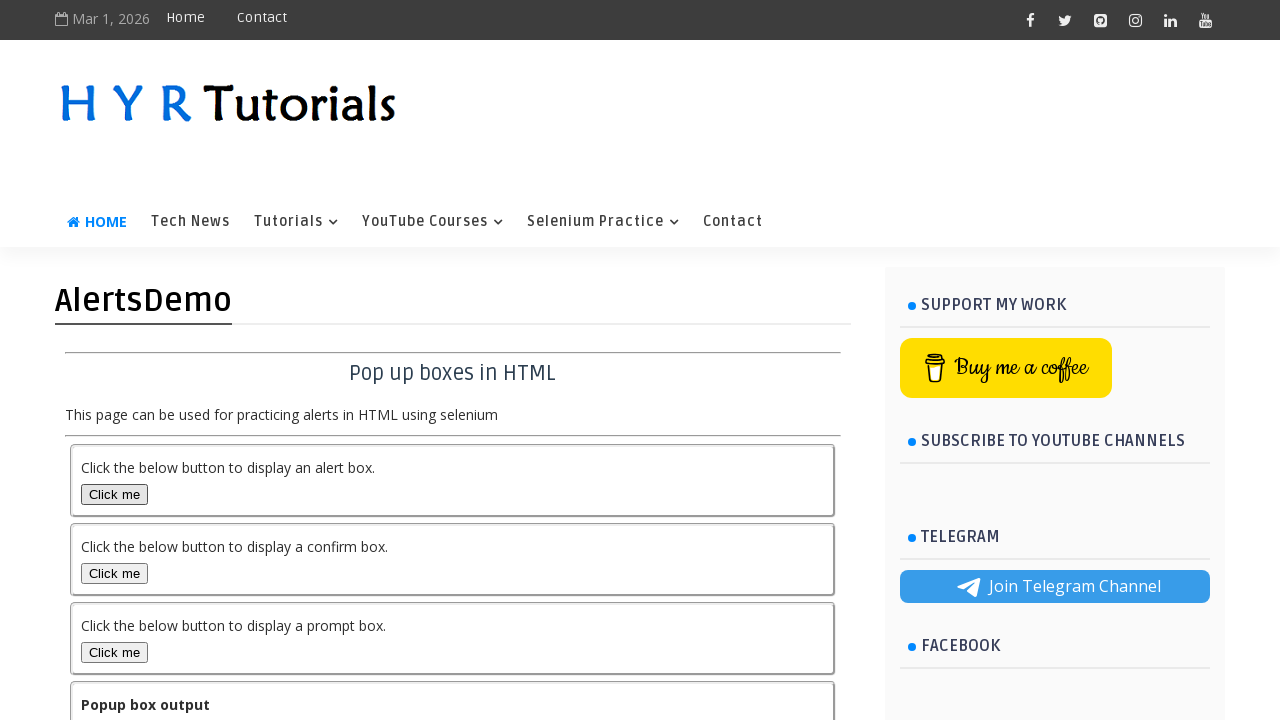